Tests page scrolling functionality by scrolling down the page multiple times and then scrolling back up to the top

Starting URL: https://www.selenium.dev/

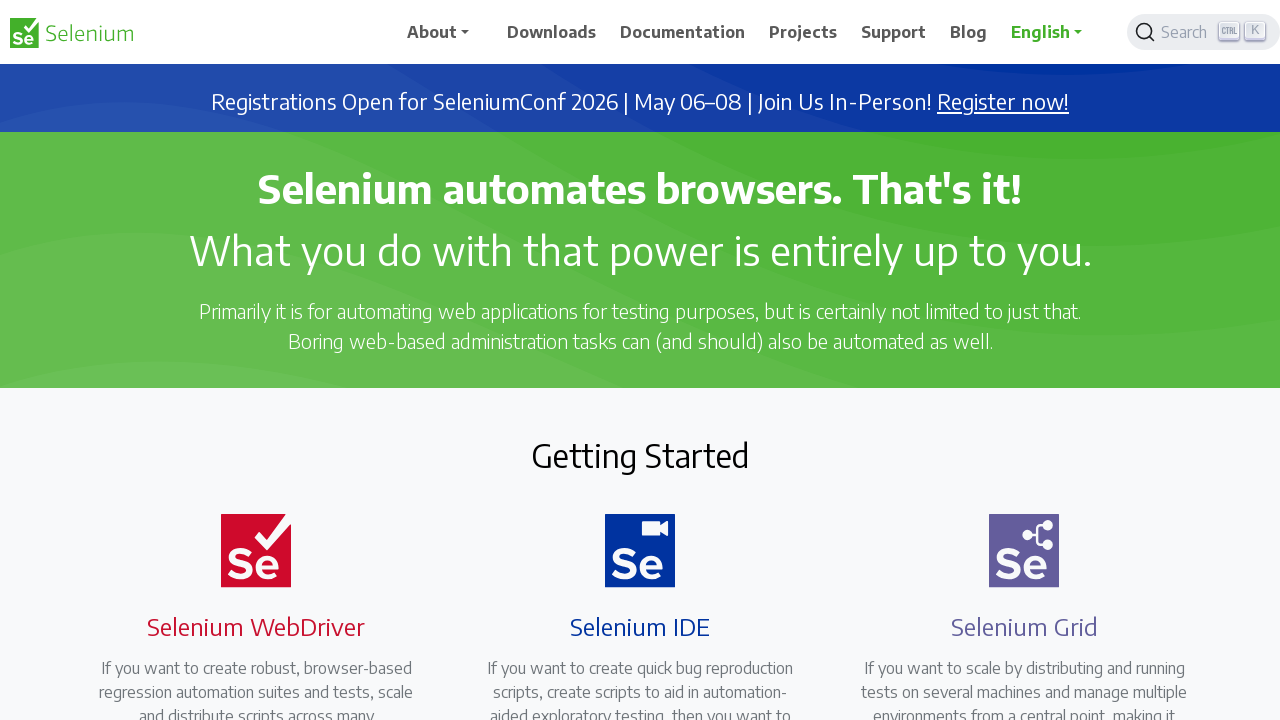

Scrolled down 1000px (scroll down iteration 1 of 9)
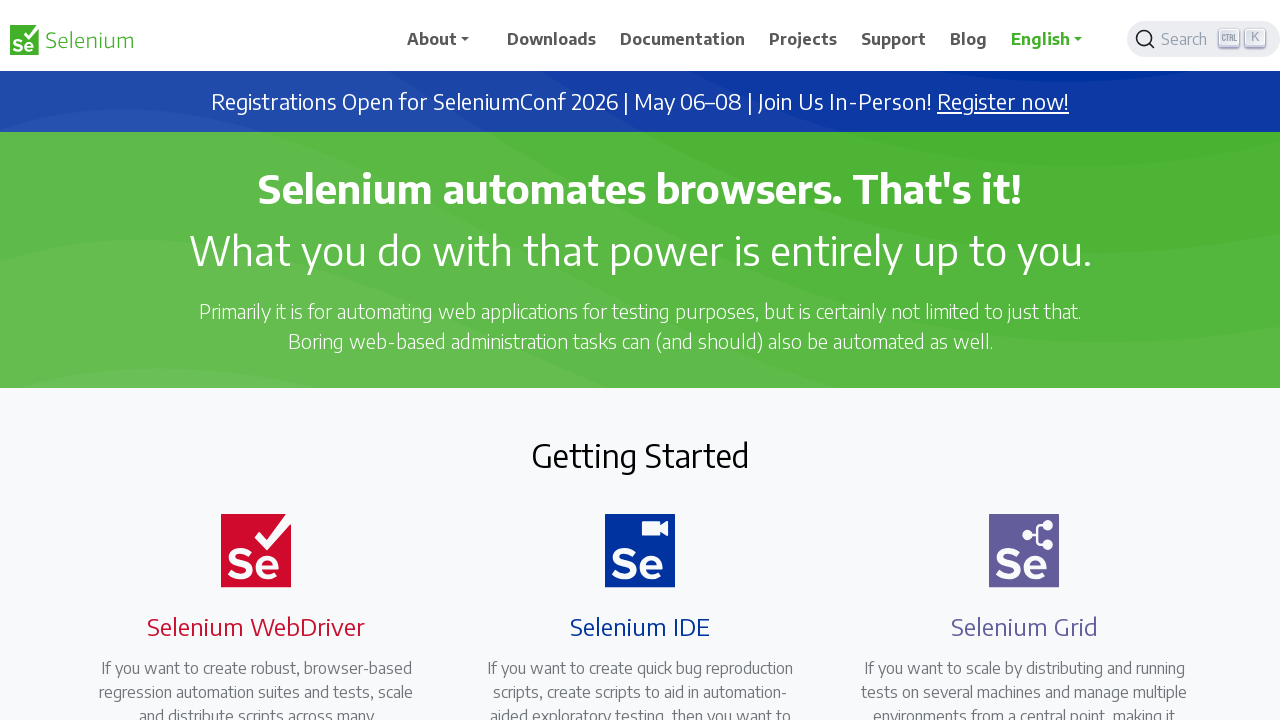

Waited 2 seconds after scroll down (iteration 1 of 9)
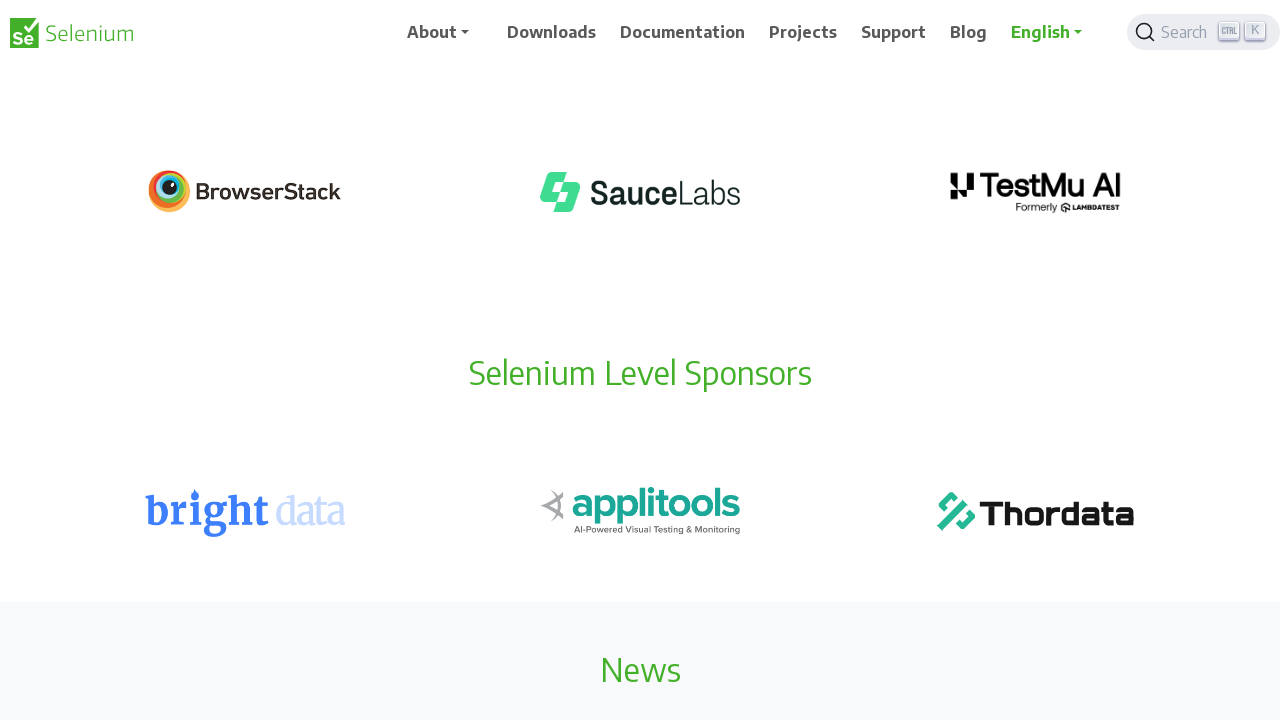

Scrolled down 1000px (scroll down iteration 2 of 9)
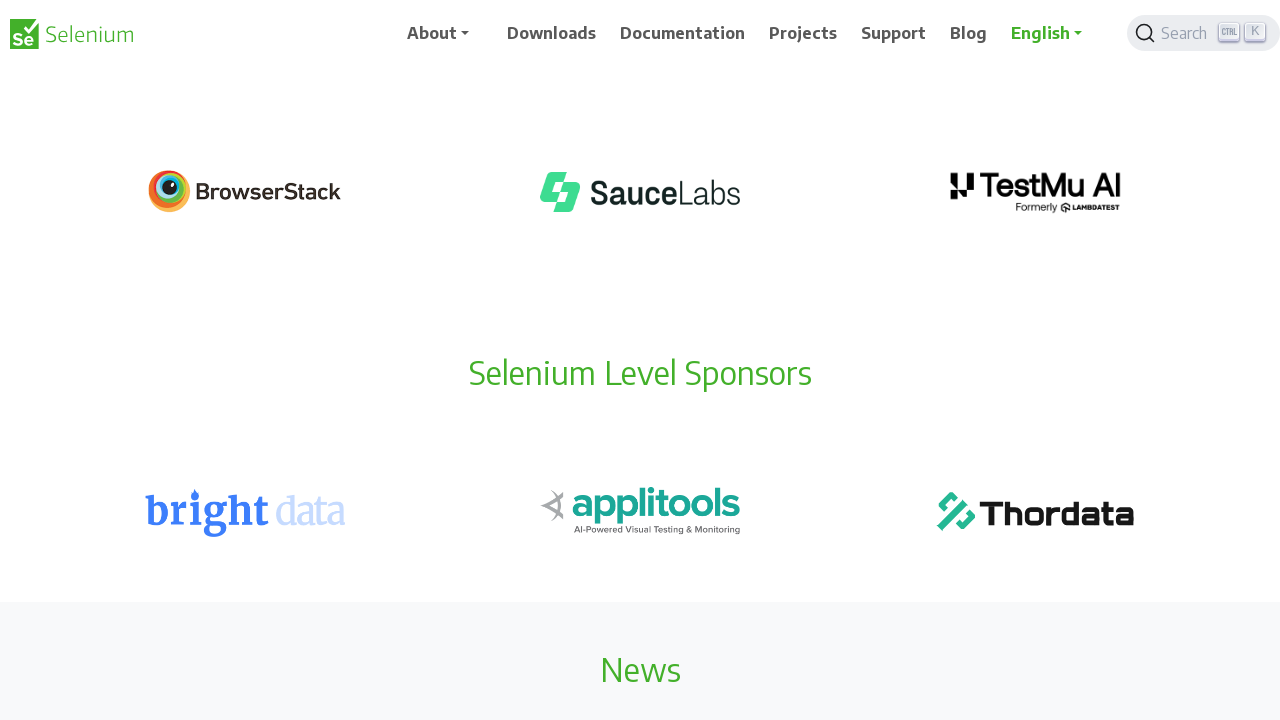

Waited 2 seconds after scroll down (iteration 2 of 9)
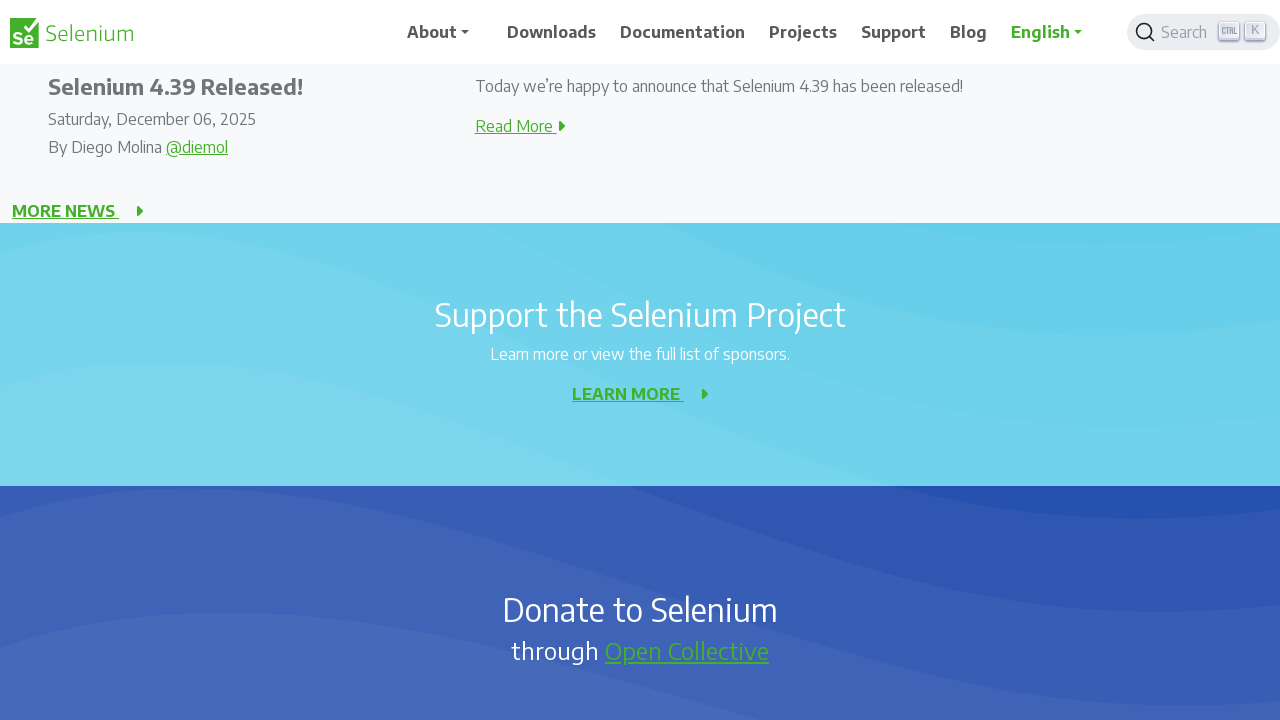

Scrolled down 1000px (scroll down iteration 3 of 9)
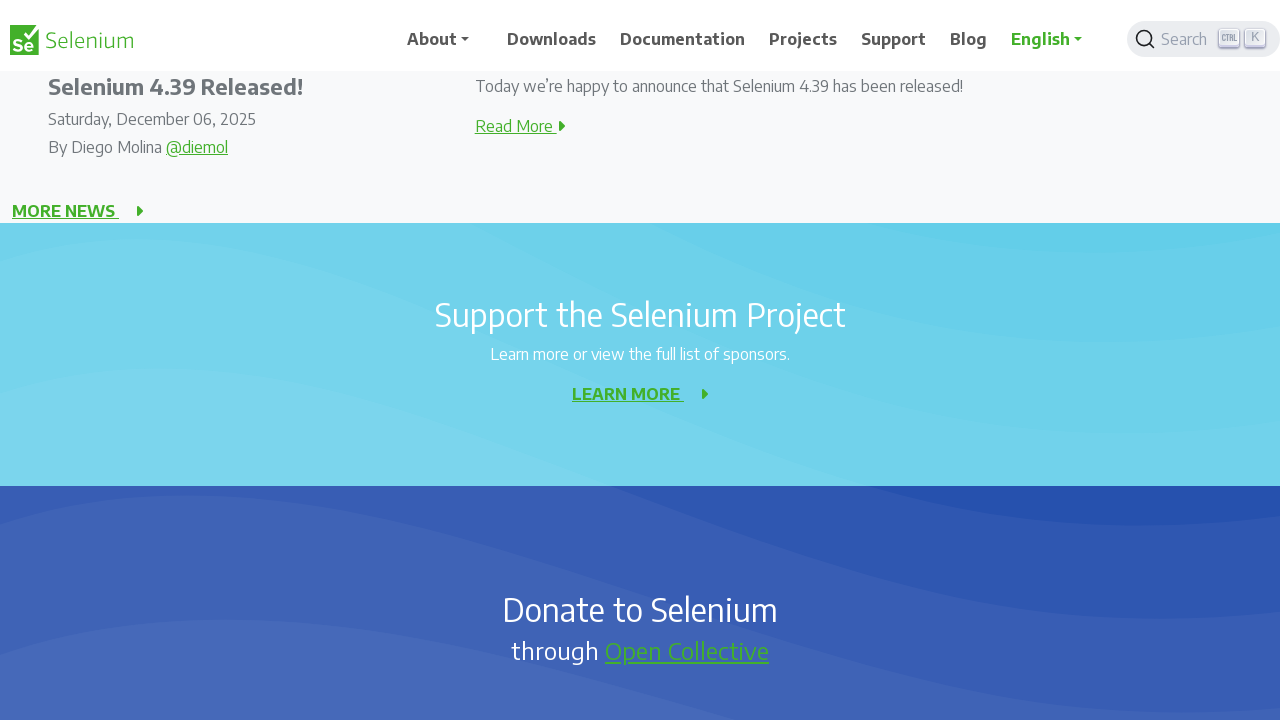

Waited 2 seconds after scroll down (iteration 3 of 9)
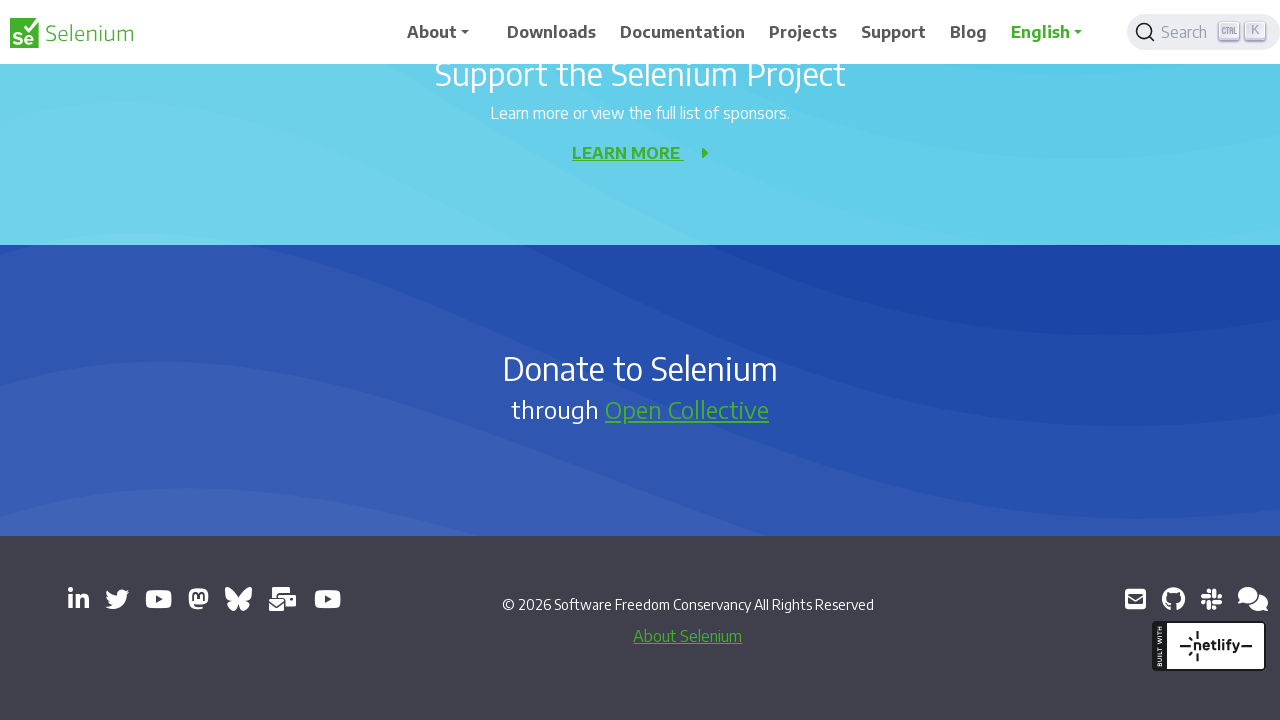

Scrolled down 1000px (scroll down iteration 4 of 9)
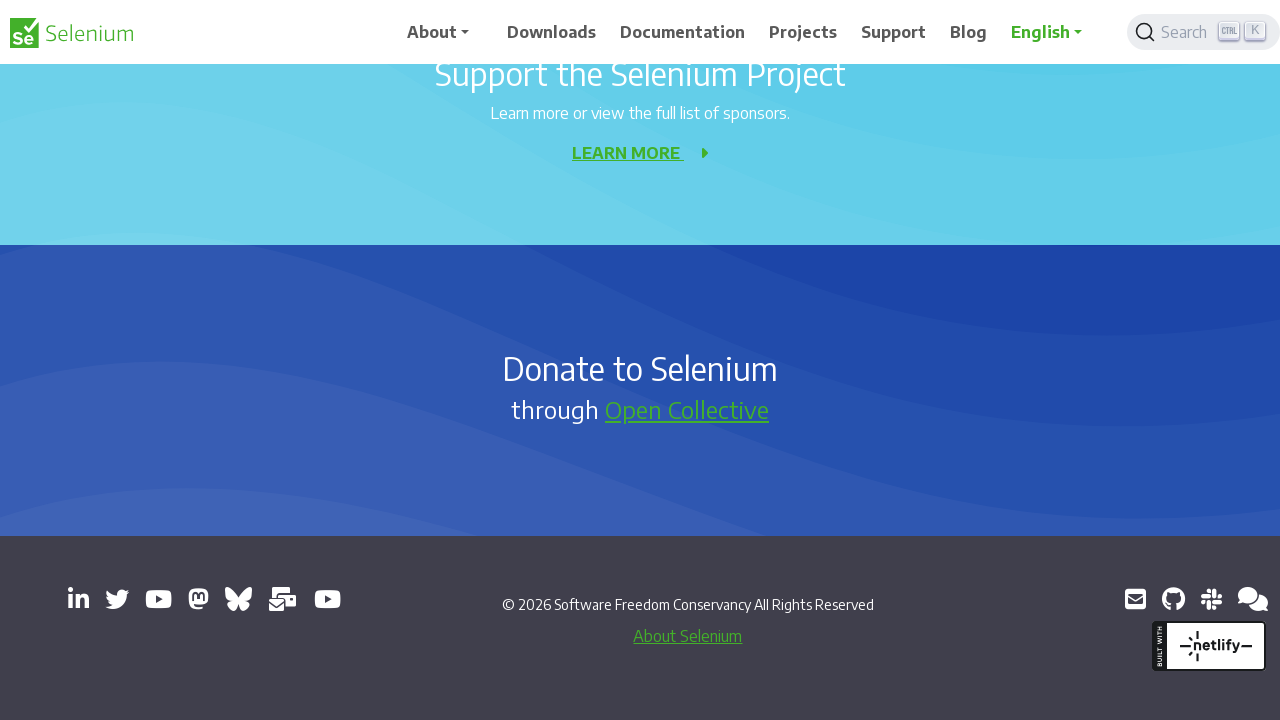

Waited 2 seconds after scroll down (iteration 4 of 9)
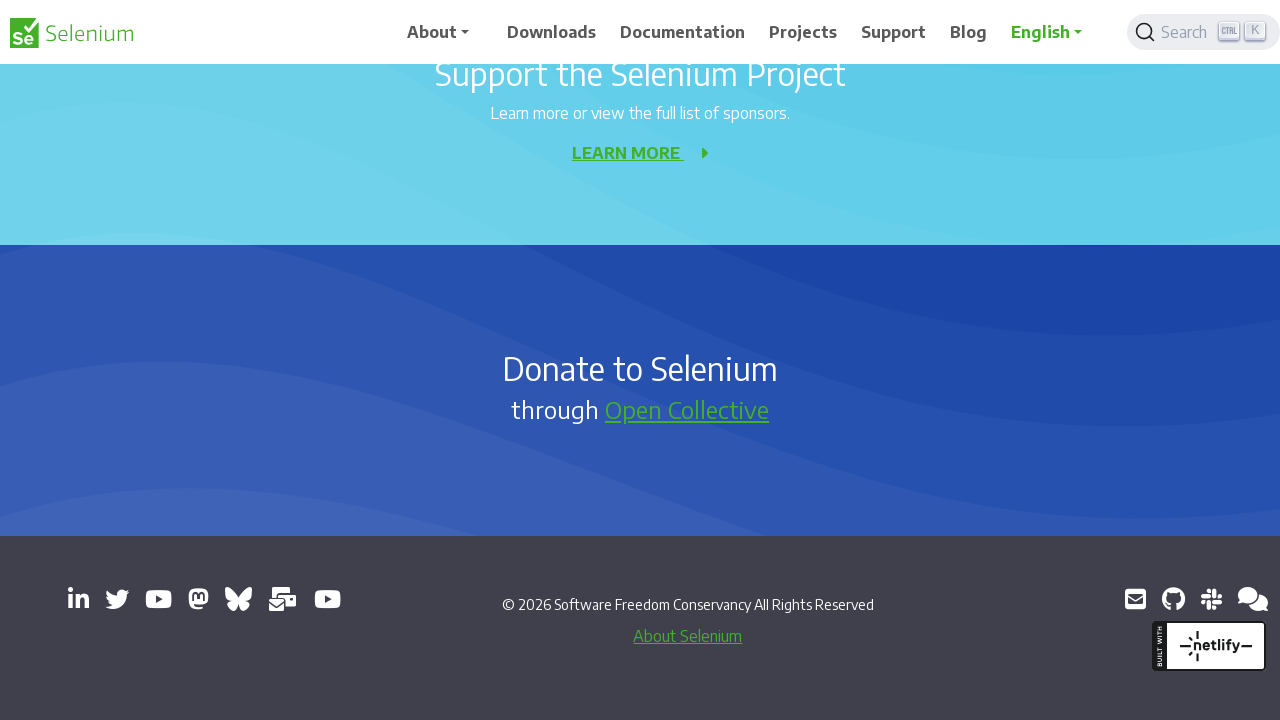

Scrolled down 1000px (scroll down iteration 5 of 9)
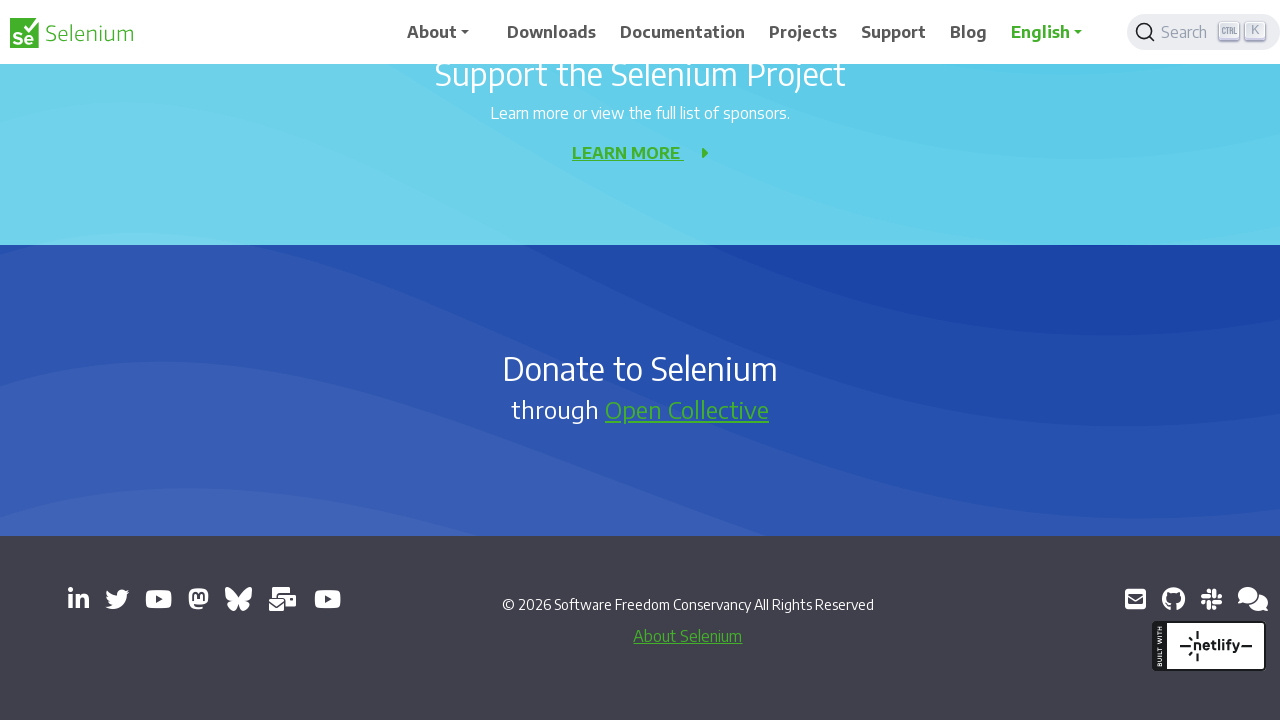

Waited 2 seconds after scroll down (iteration 5 of 9)
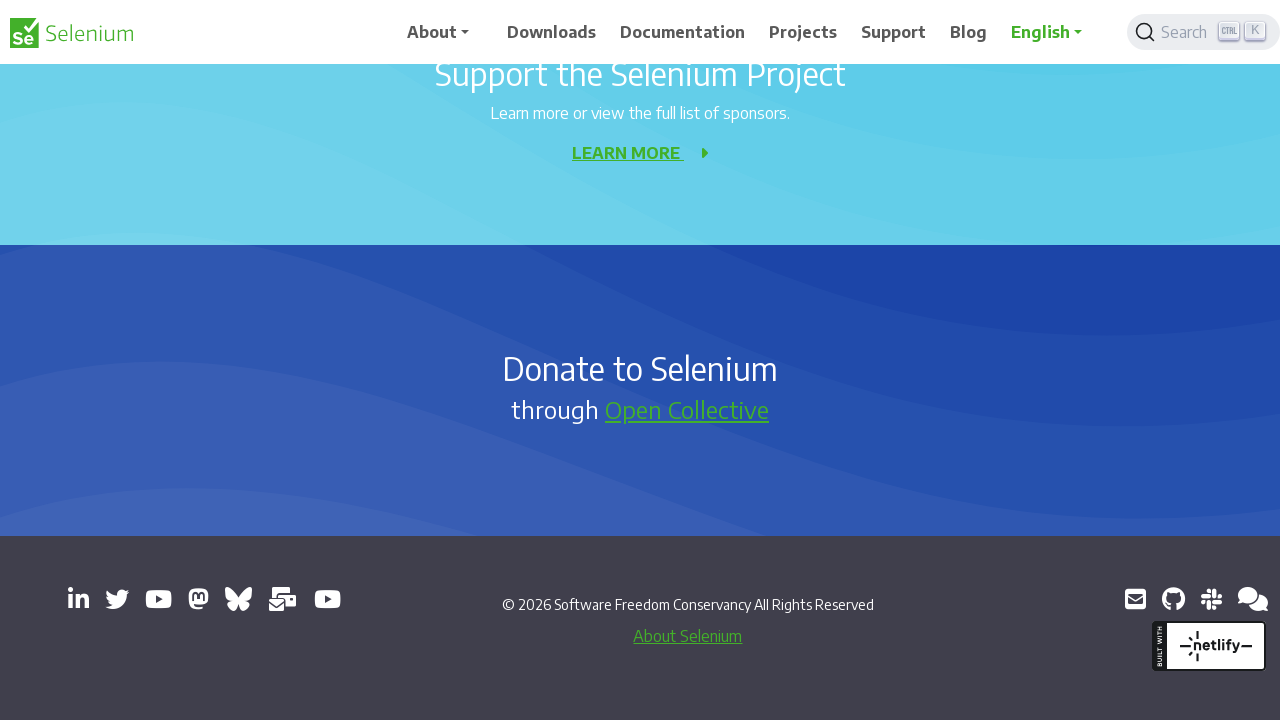

Scrolled down 1000px (scroll down iteration 6 of 9)
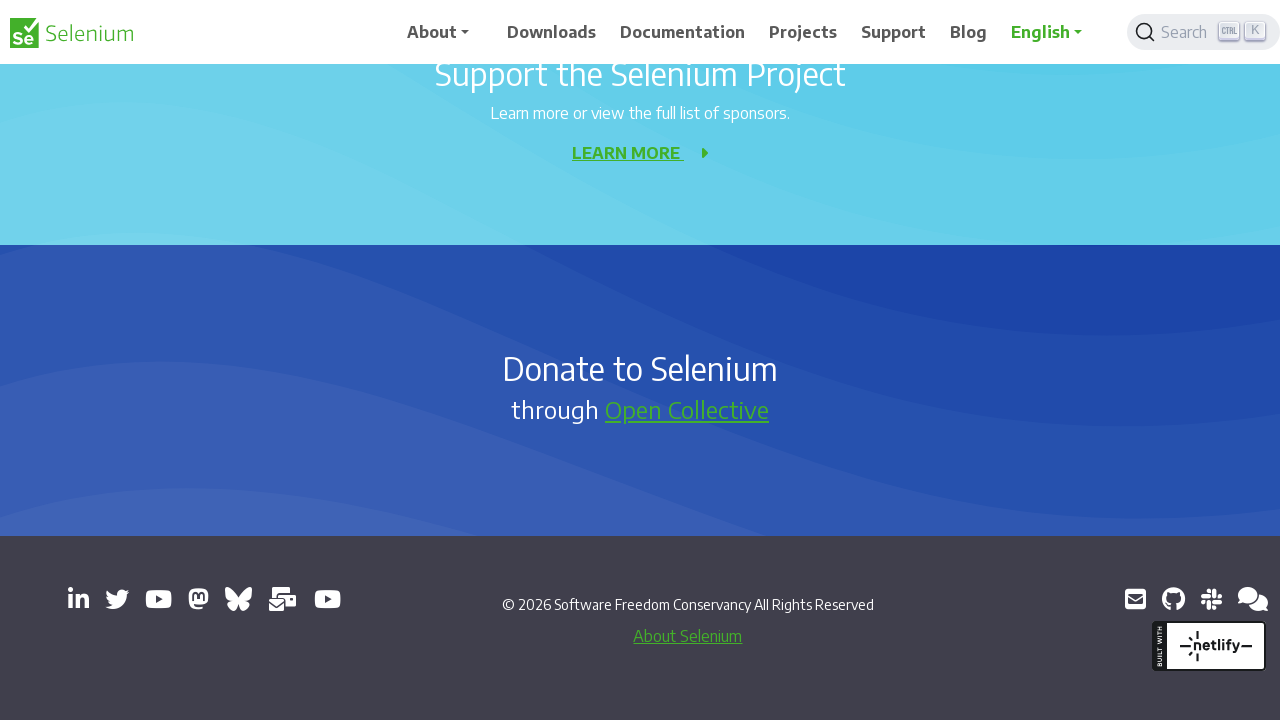

Waited 2 seconds after scroll down (iteration 6 of 9)
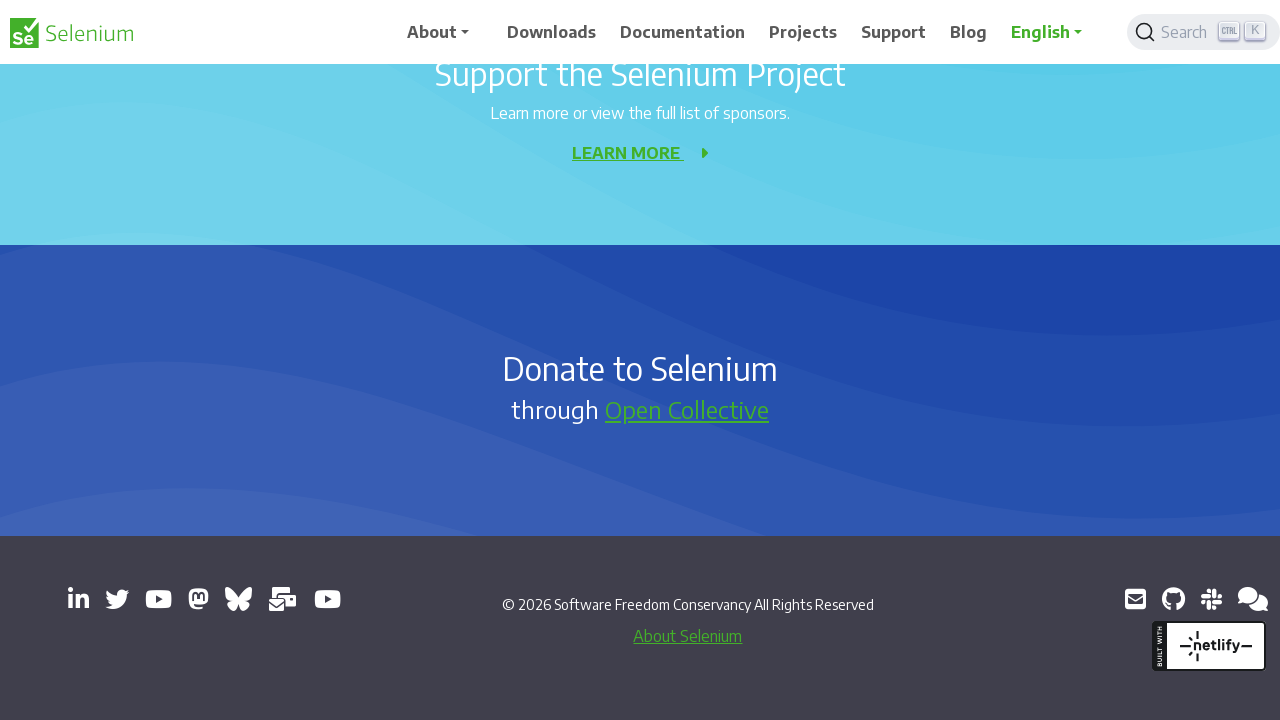

Scrolled down 1000px (scroll down iteration 7 of 9)
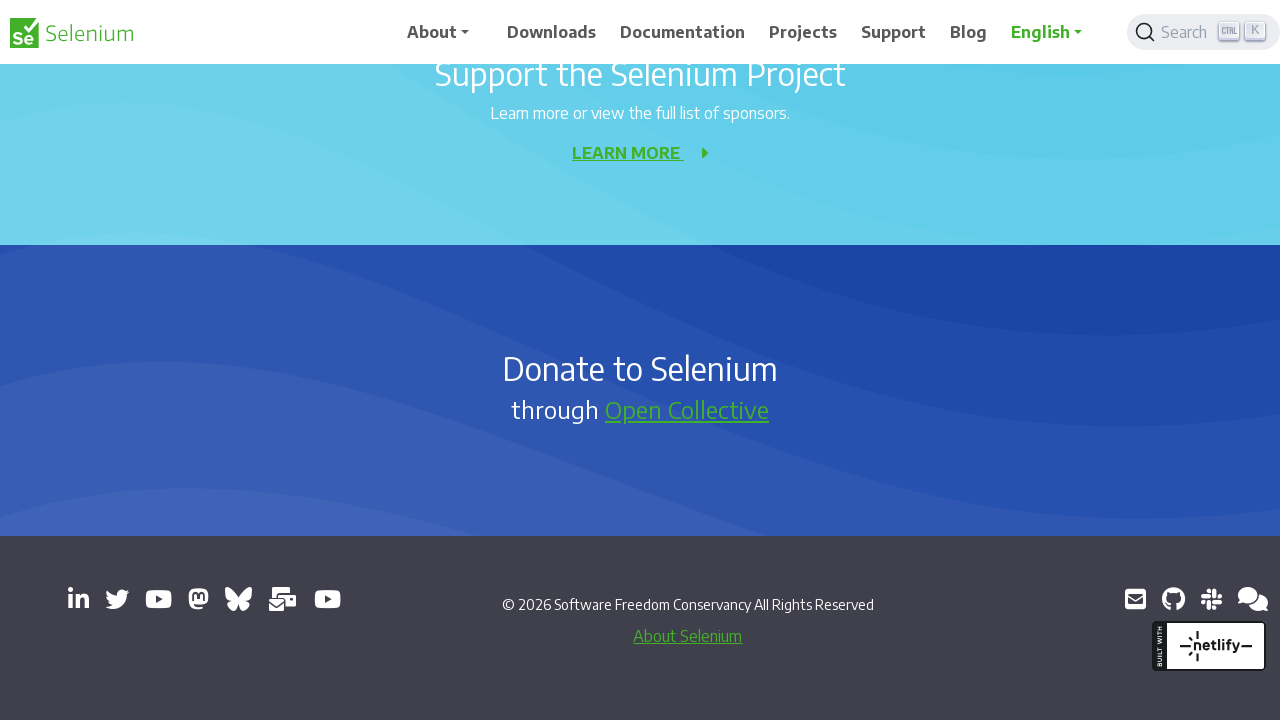

Waited 2 seconds after scroll down (iteration 7 of 9)
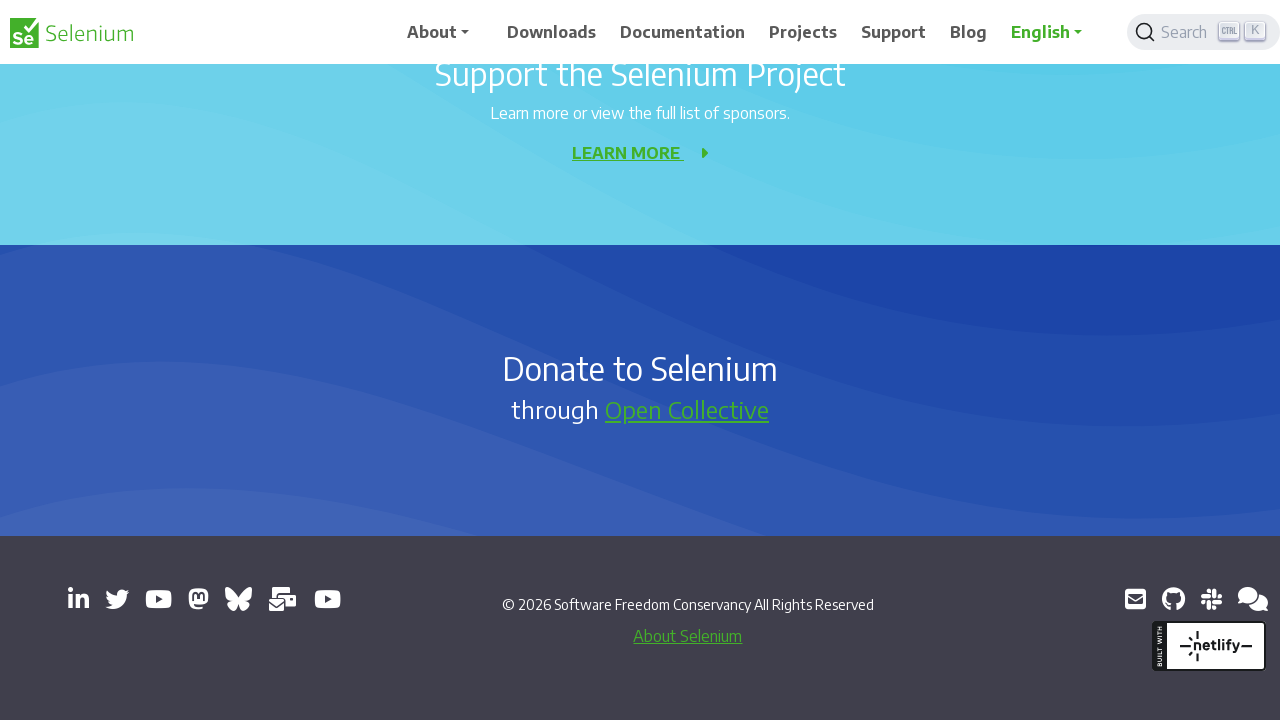

Scrolled down 1000px (scroll down iteration 8 of 9)
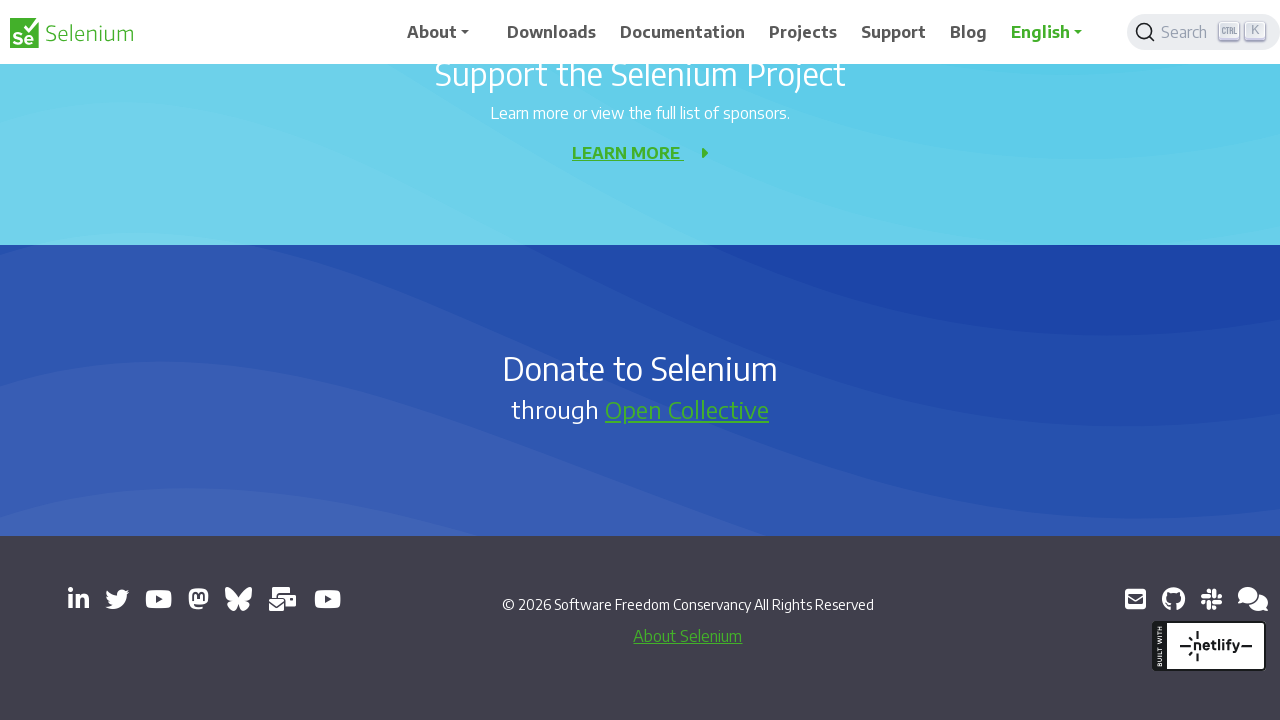

Waited 2 seconds after scroll down (iteration 8 of 9)
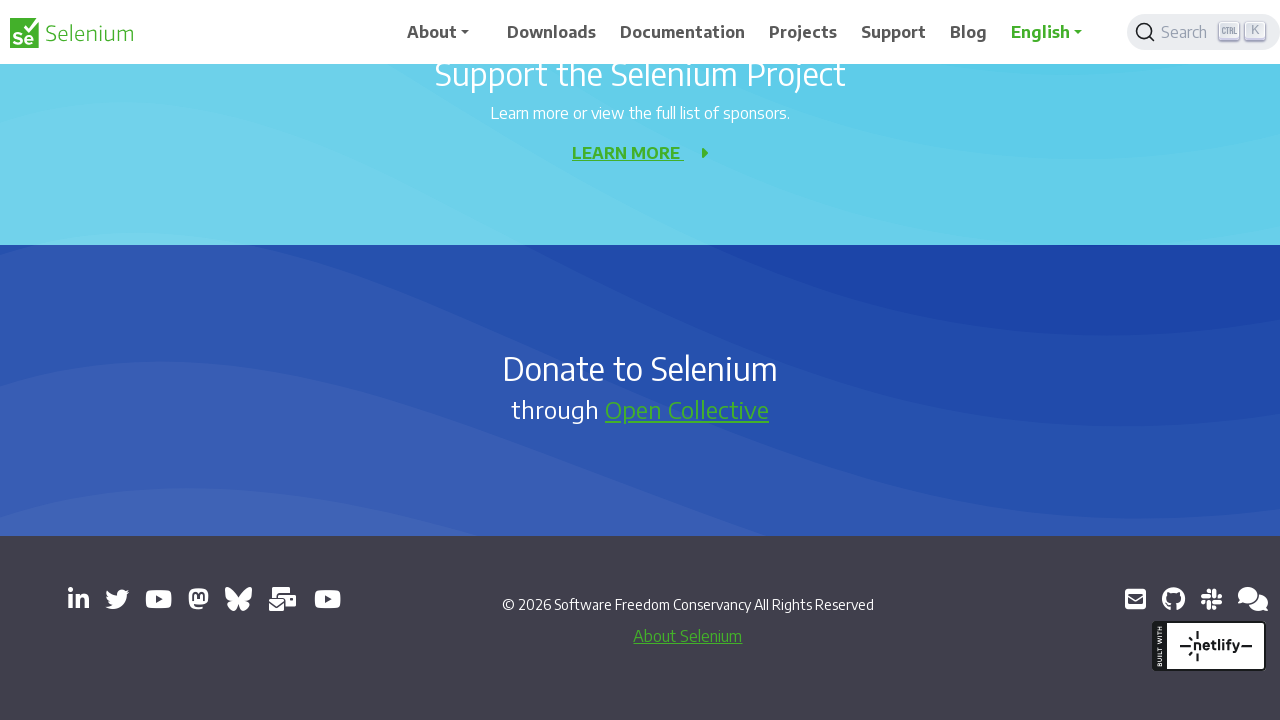

Scrolled down 1000px (scroll down iteration 9 of 9)
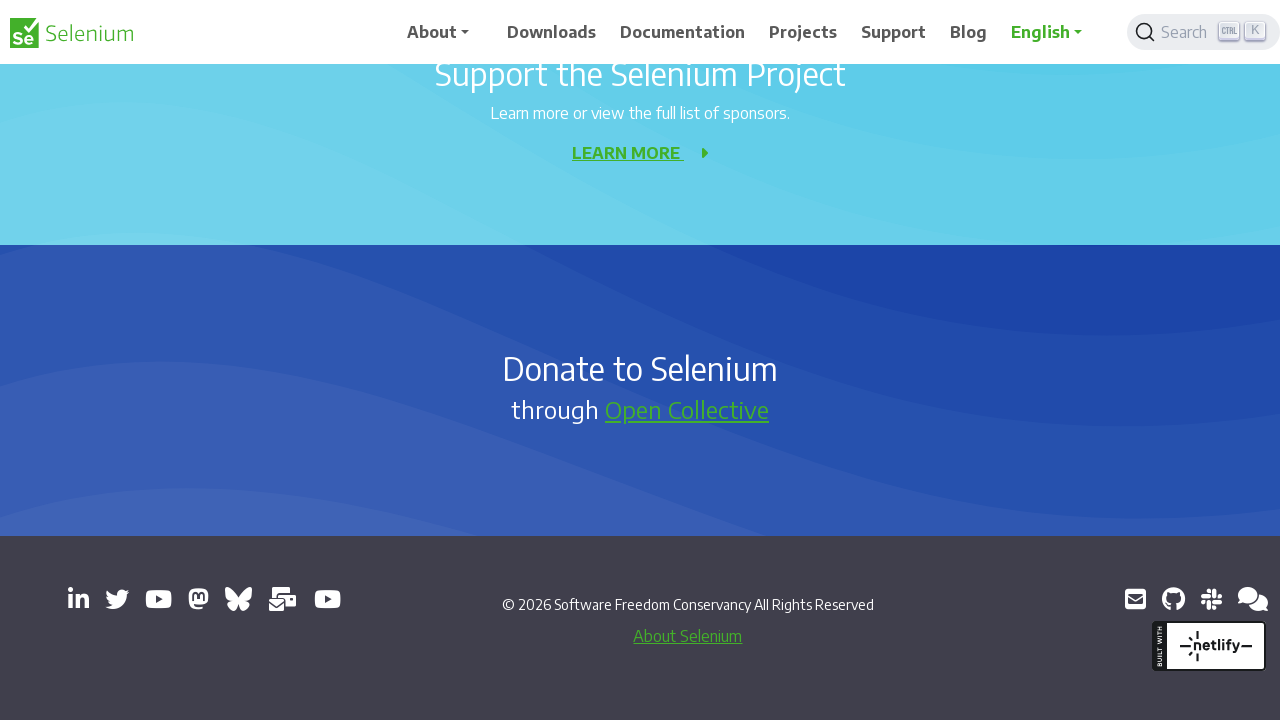

Waited 2 seconds after scroll down (iteration 9 of 9)
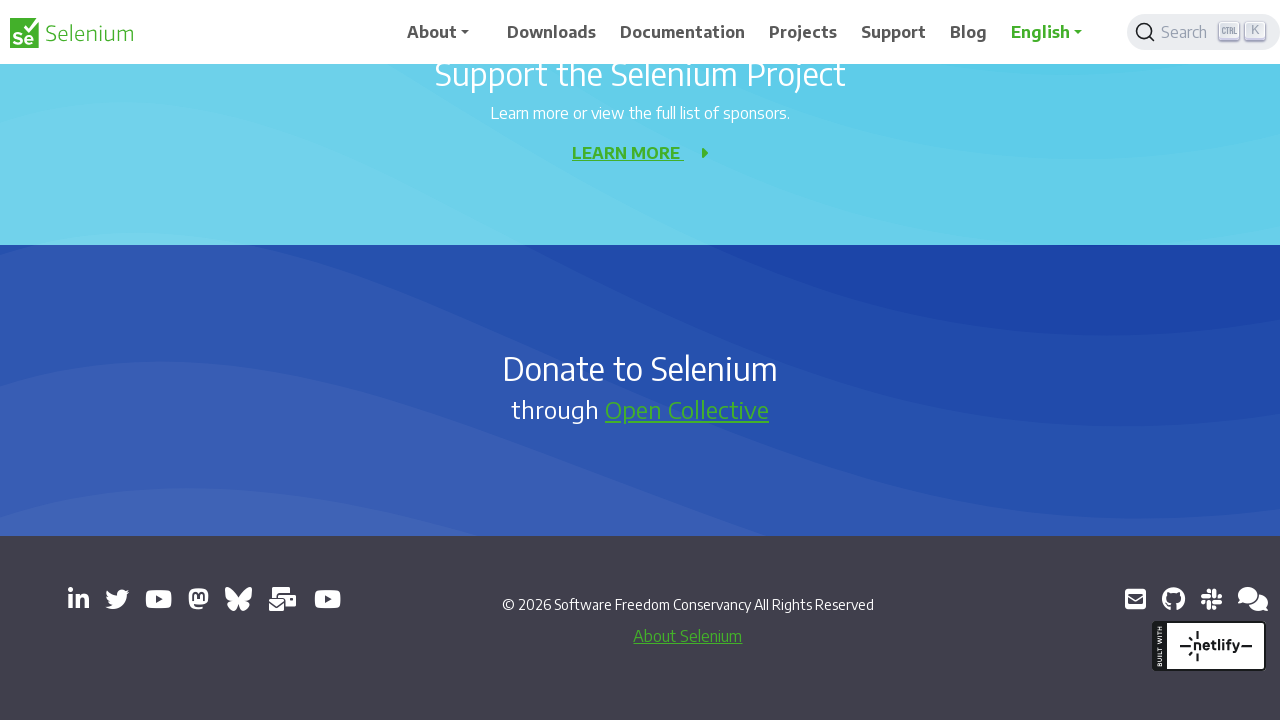

Scrolled up 1000px (scroll up iteration 1 of 9)
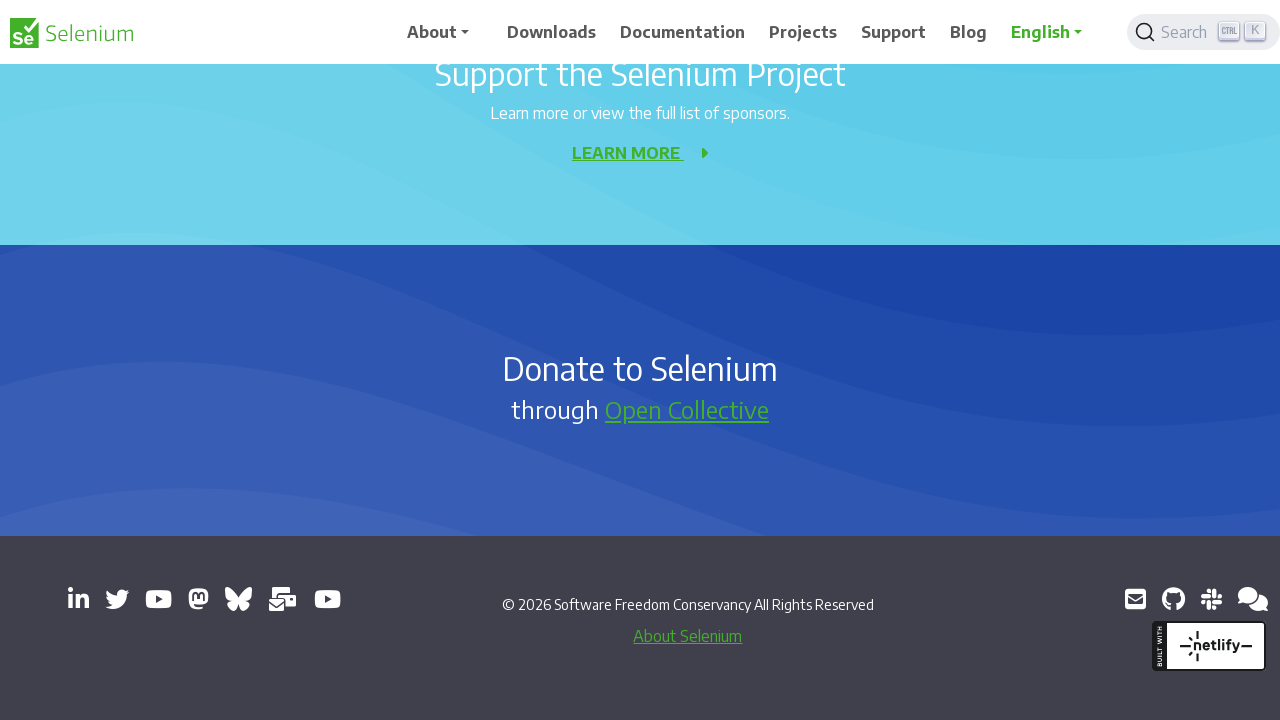

Scrolled up 1000px (scroll up iteration 2 of 9)
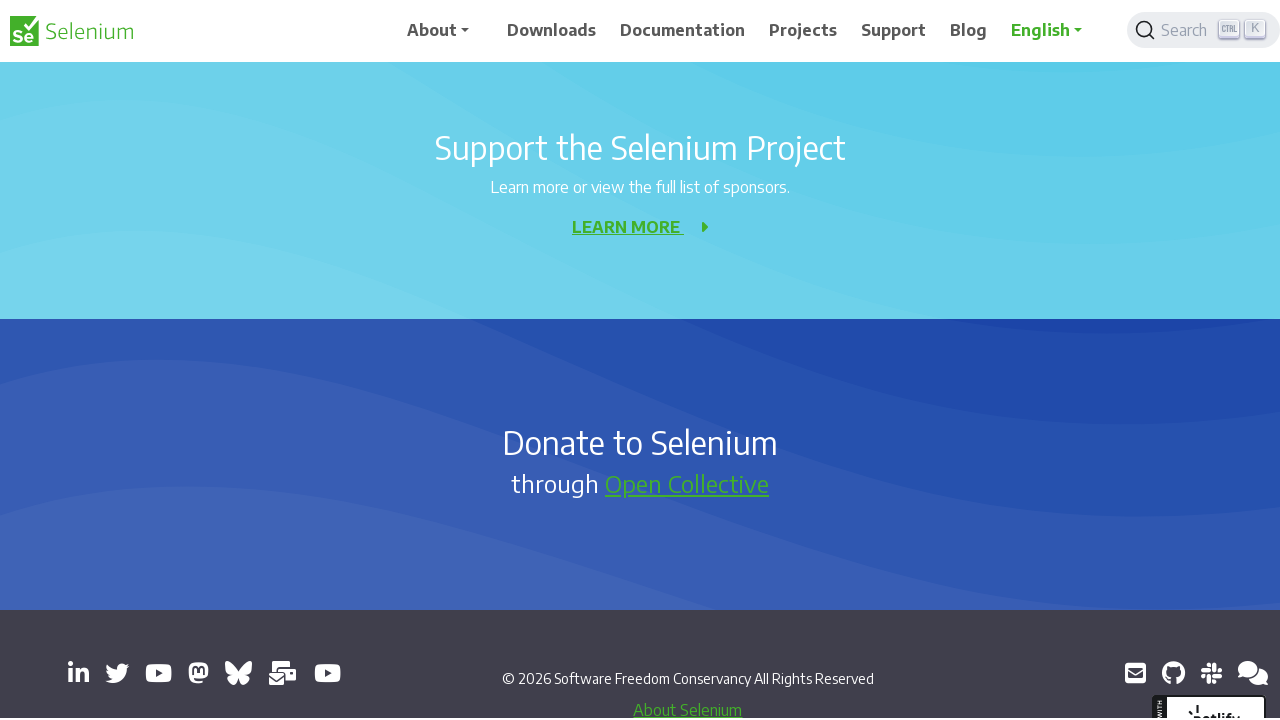

Scrolled up 1000px (scroll up iteration 3 of 9)
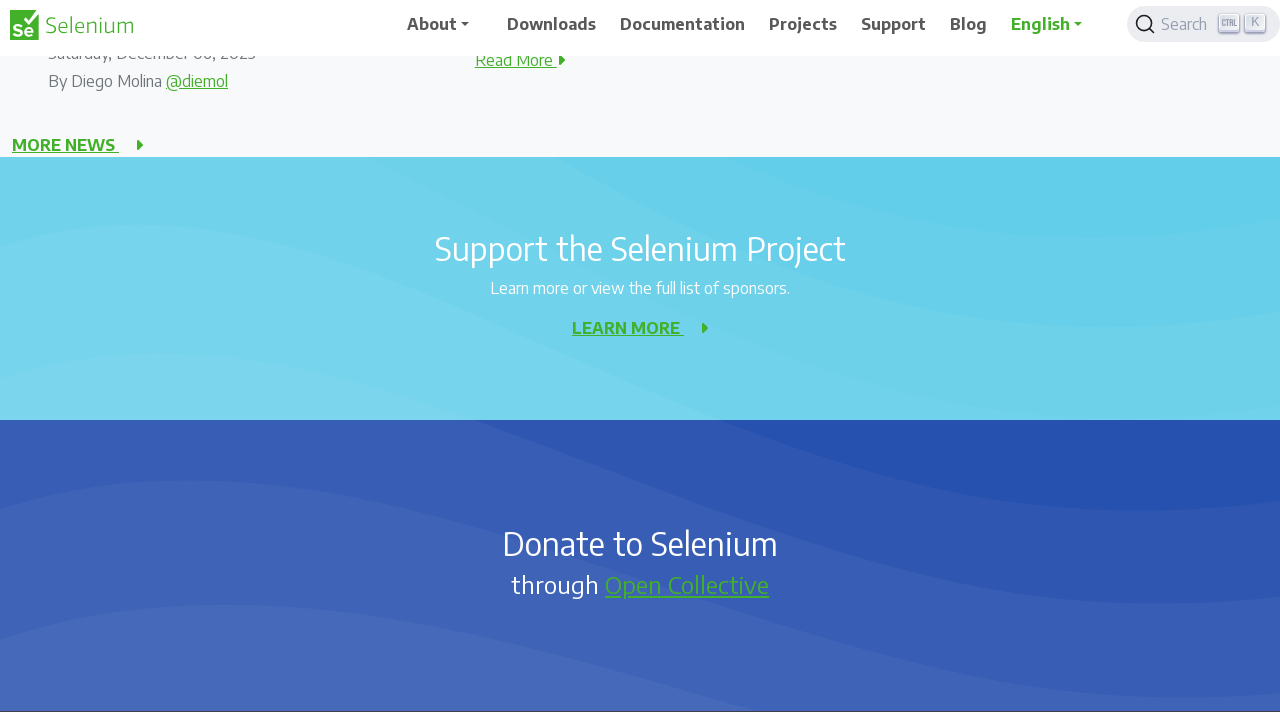

Scrolled up 1000px (scroll up iteration 4 of 9)
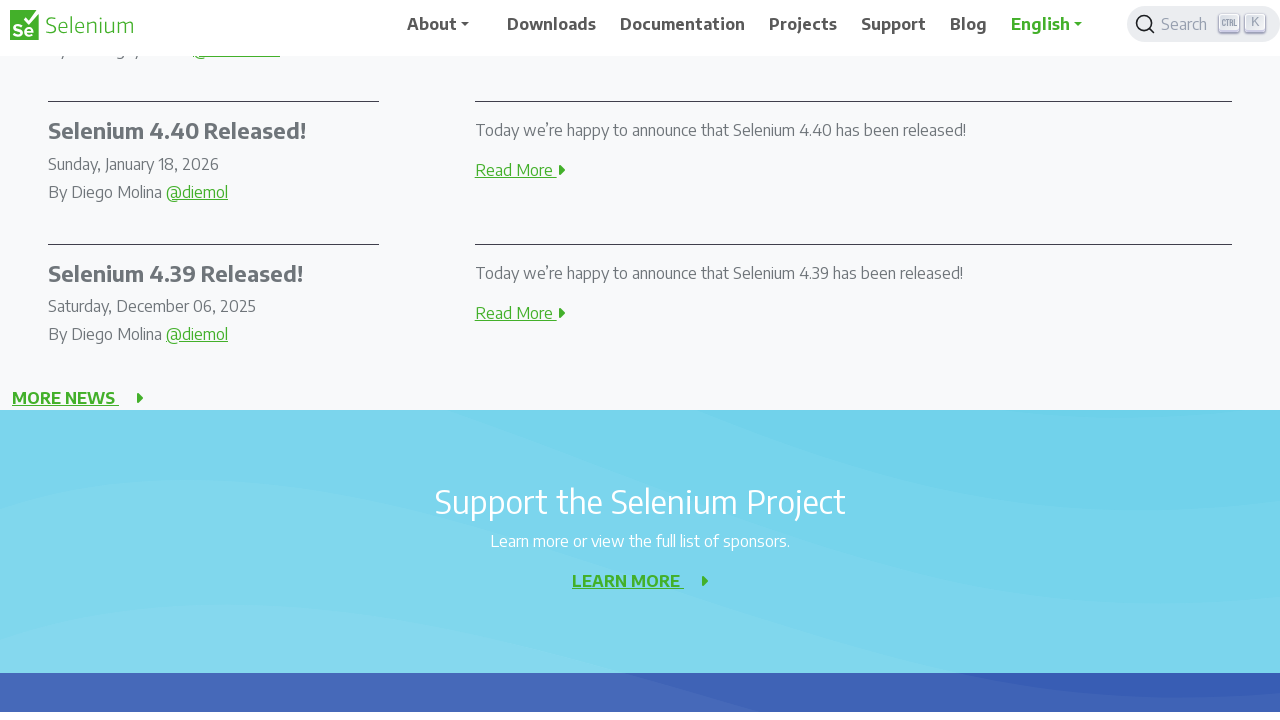

Scrolled up 1000px (scroll up iteration 5 of 9)
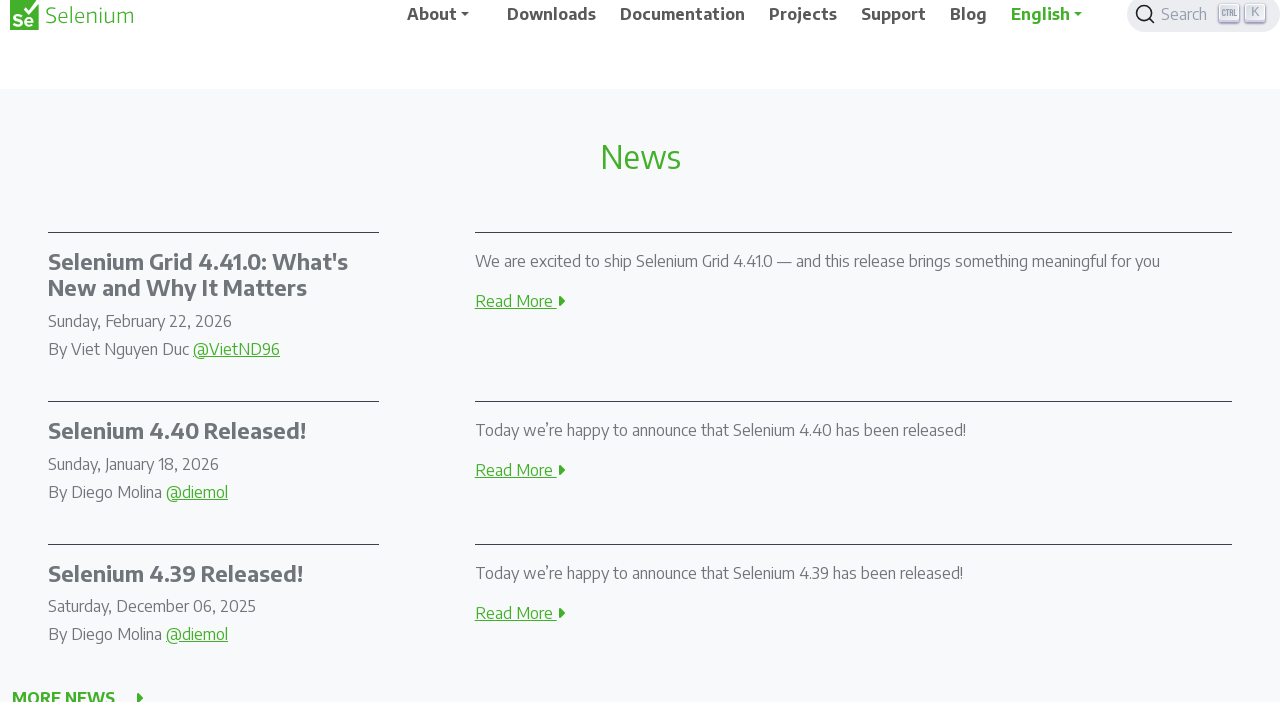

Scrolled up 1000px (scroll up iteration 6 of 9)
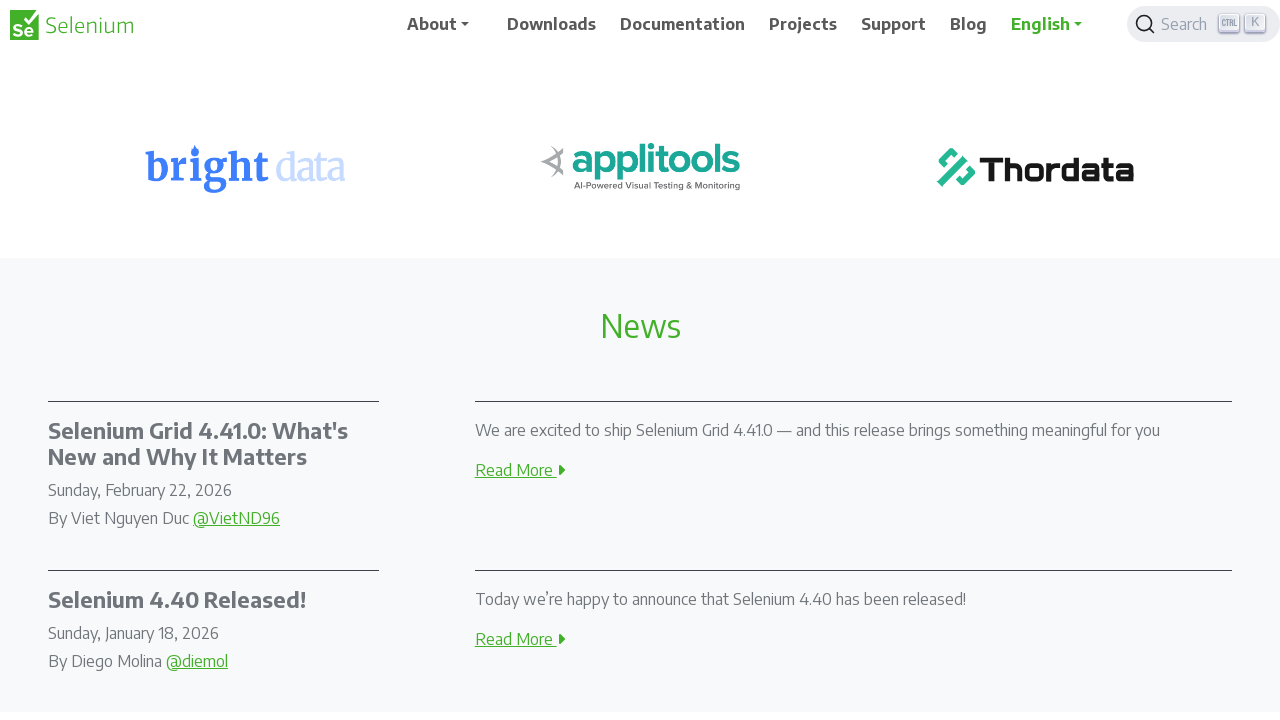

Scrolled up 1000px (scroll up iteration 7 of 9)
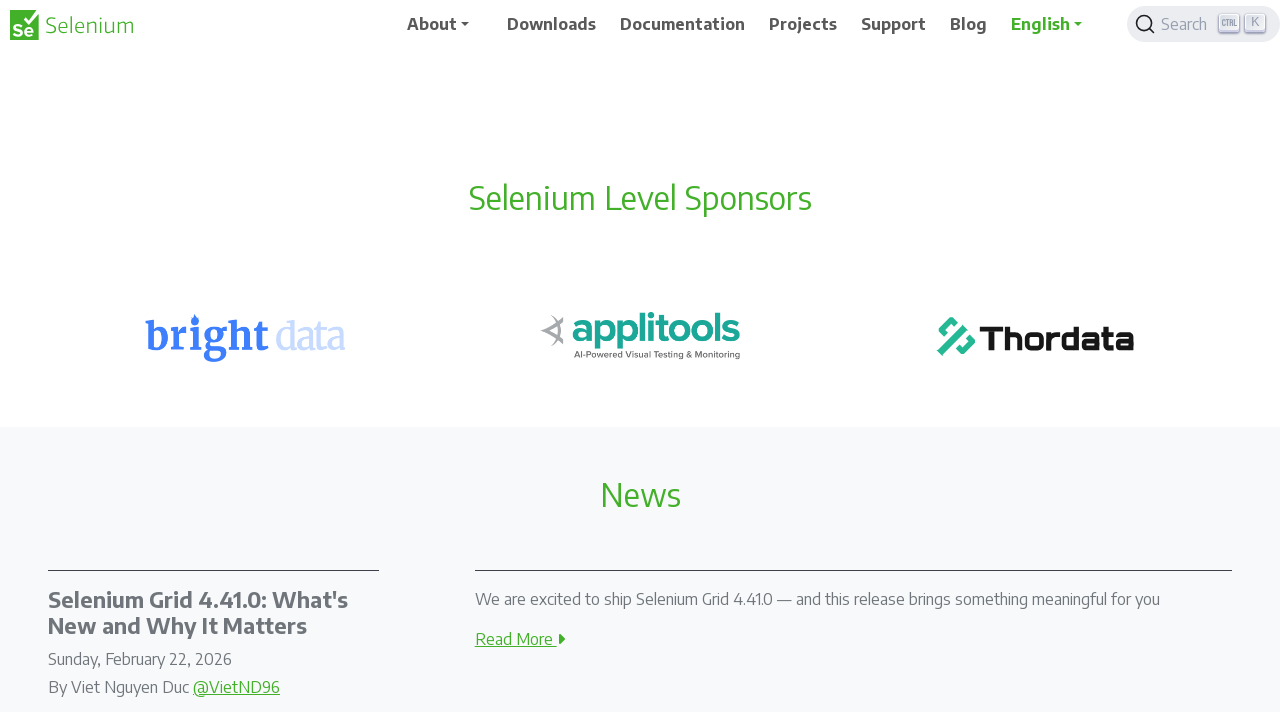

Scrolled up 1000px (scroll up iteration 8 of 9)
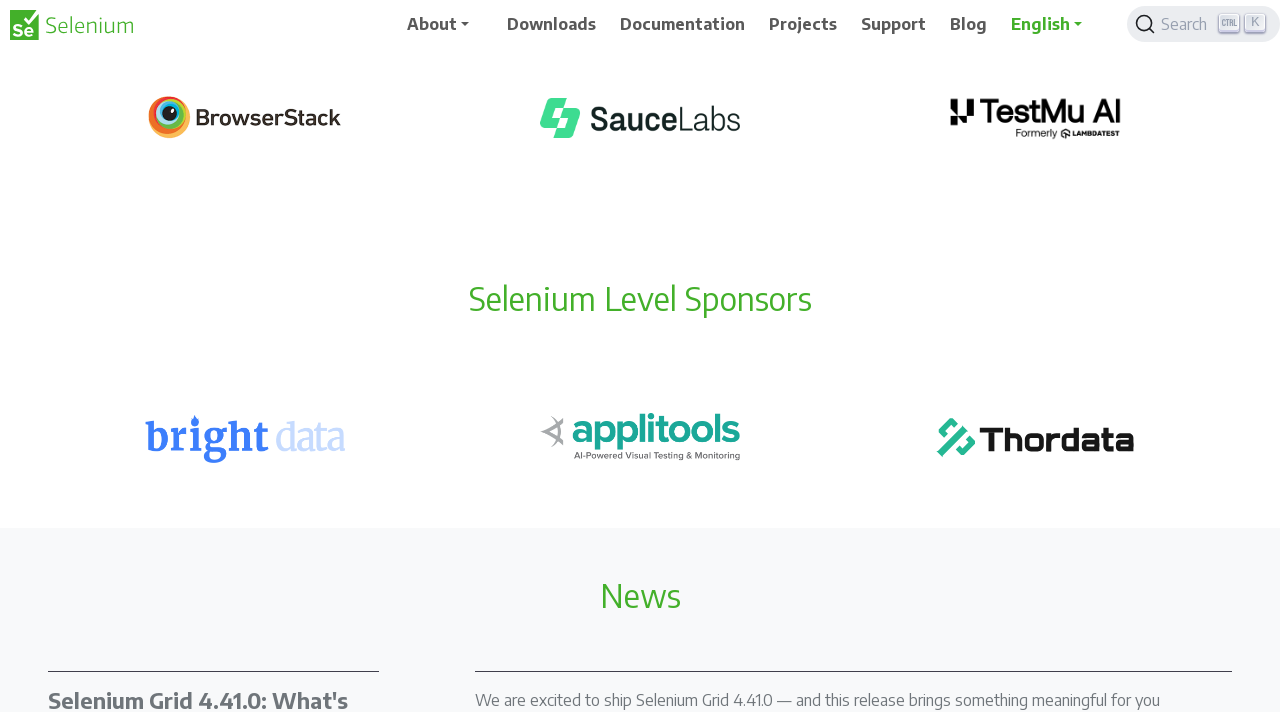

Scrolled up 1000px (scroll up iteration 9 of 9)
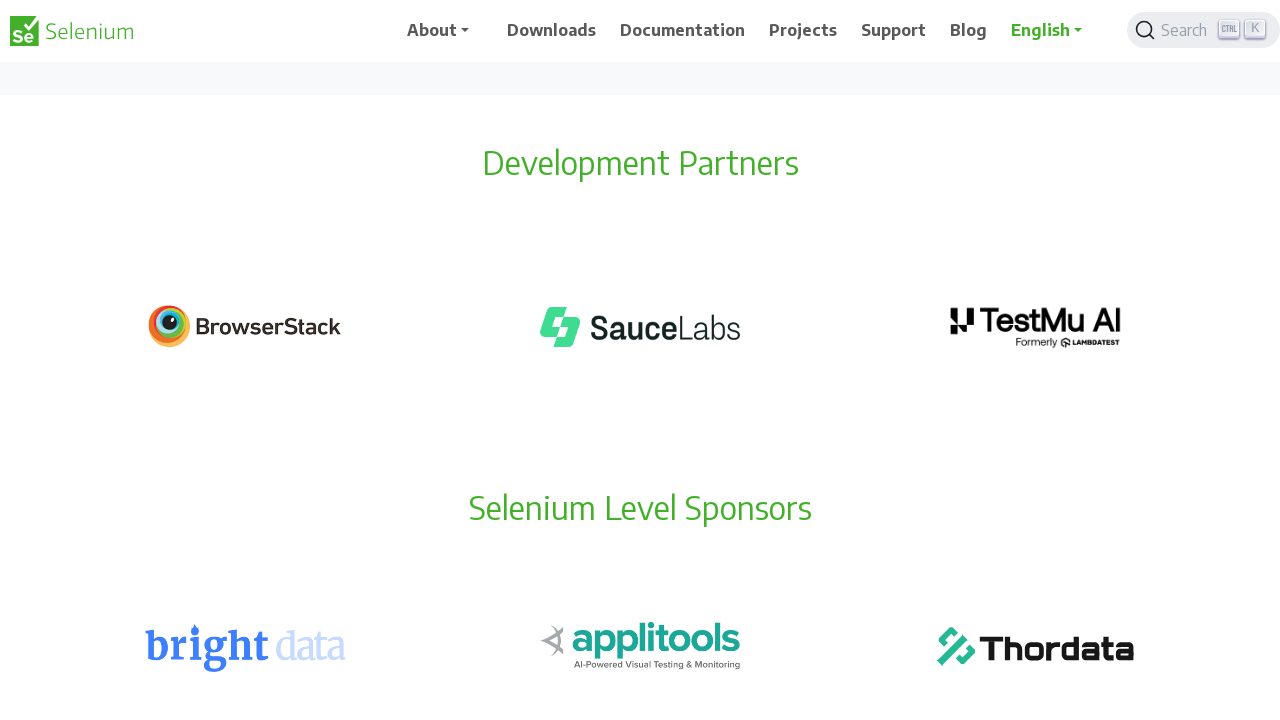

Waited 2 seconds for final scroll to complete
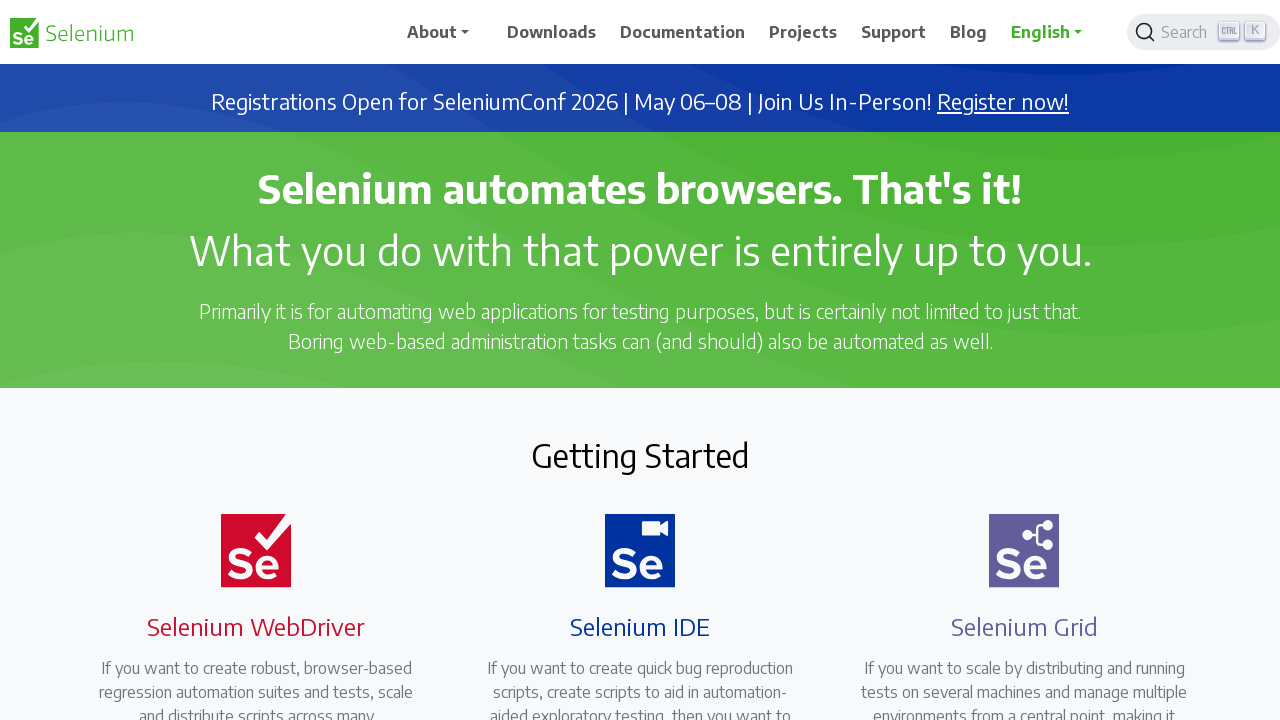

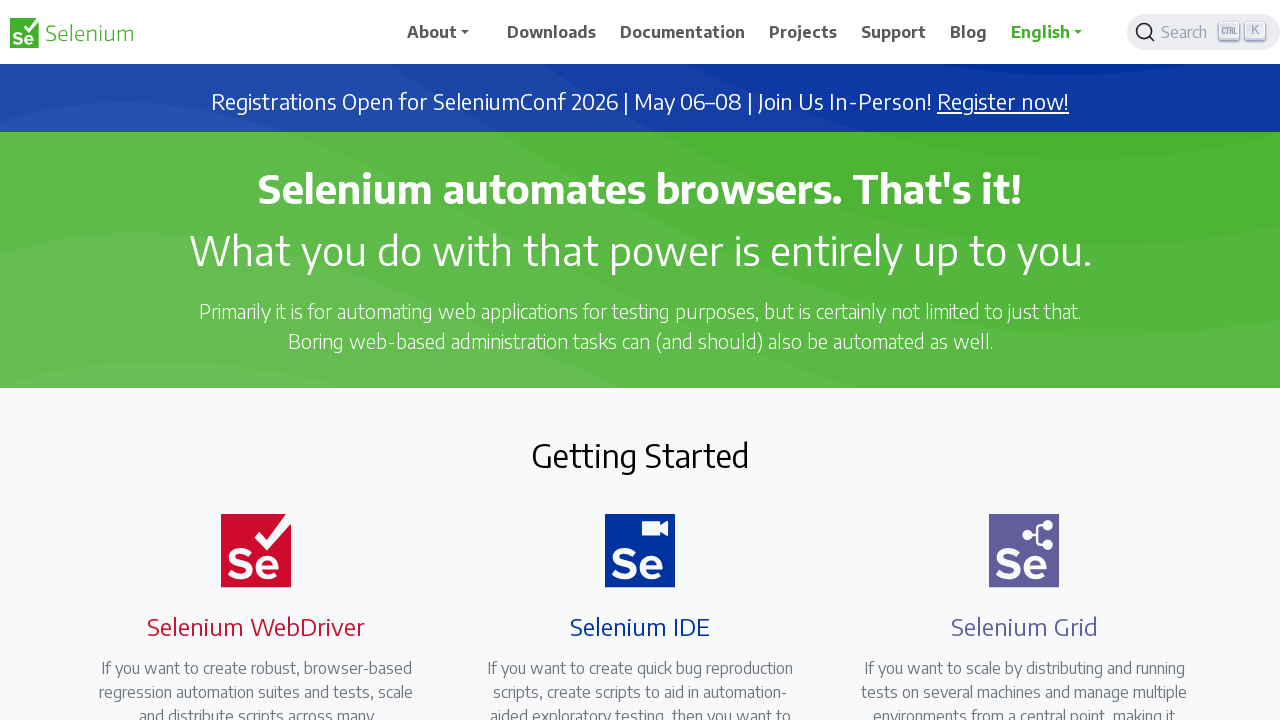